Tests error handling when entering a number below the minimum threshold of 50

Starting URL: https://kristinek.github.io/site/tasks/enter_a_number

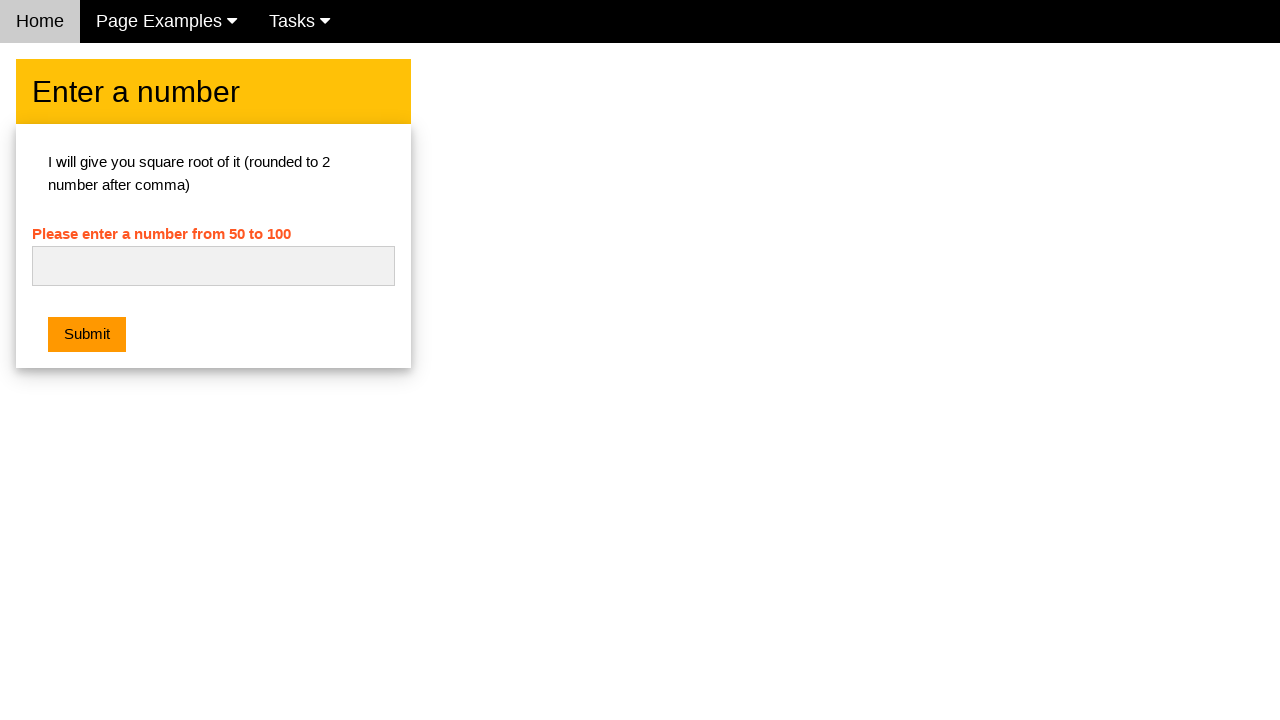

Navigated to enter a number task page
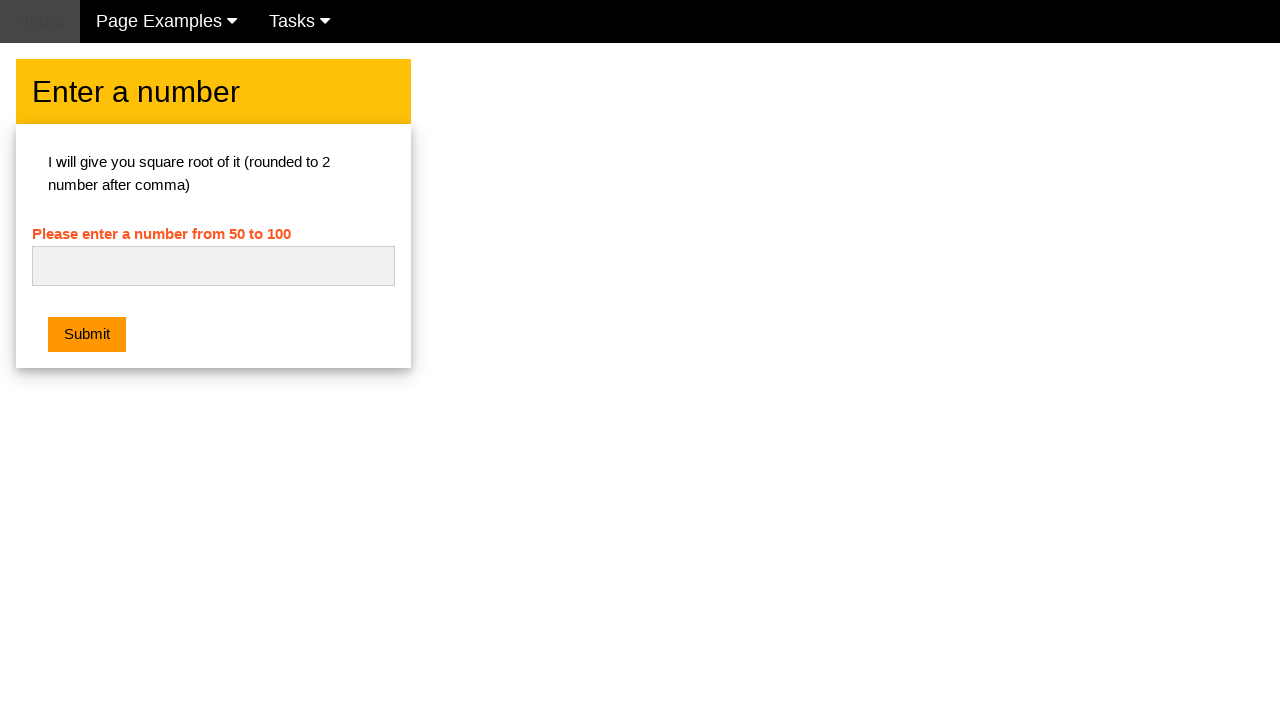

Entered number 30 (below minimum threshold of 50) on #numb
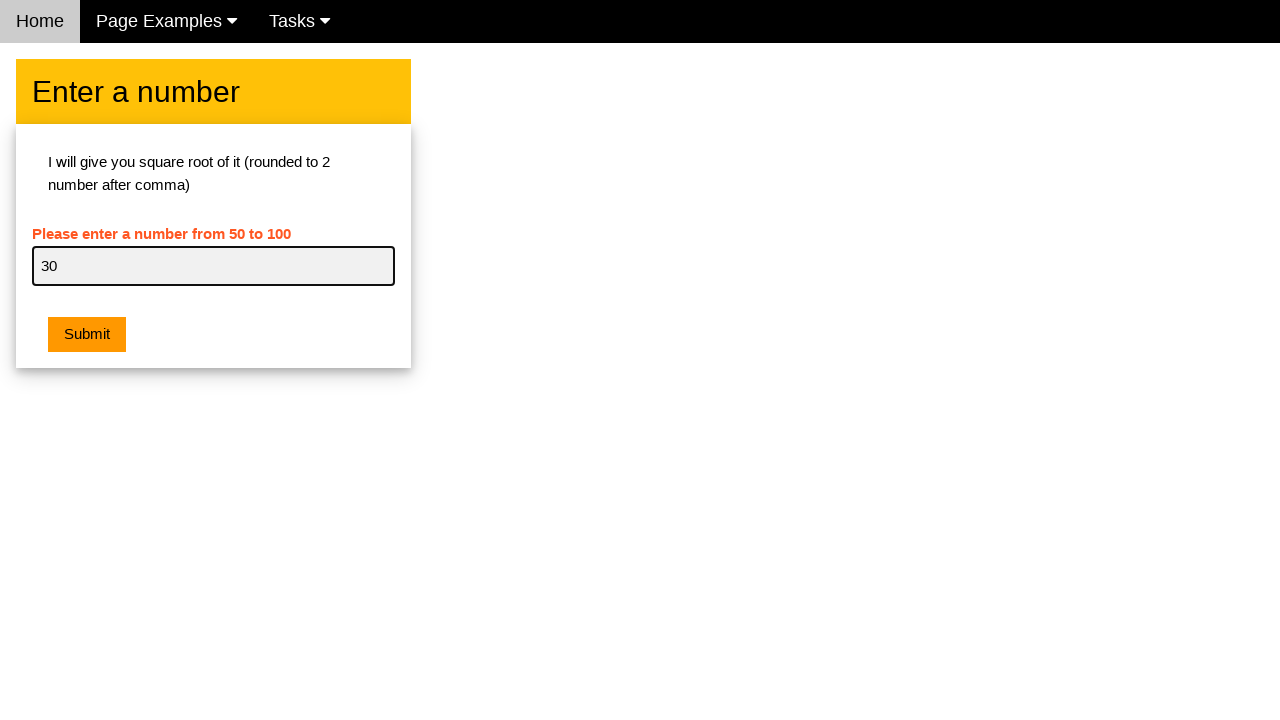

Clicked submit button at (87, 335) on .w3-btn
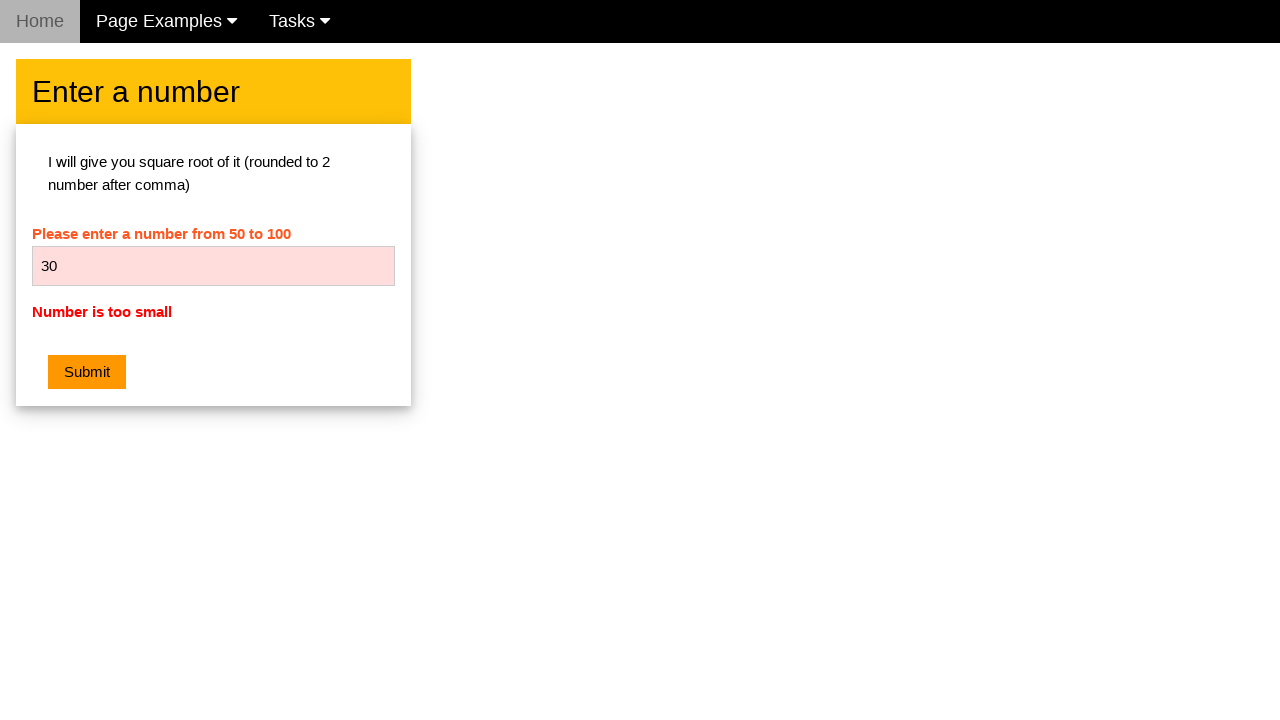

Error message displayed for number below minimum threshold
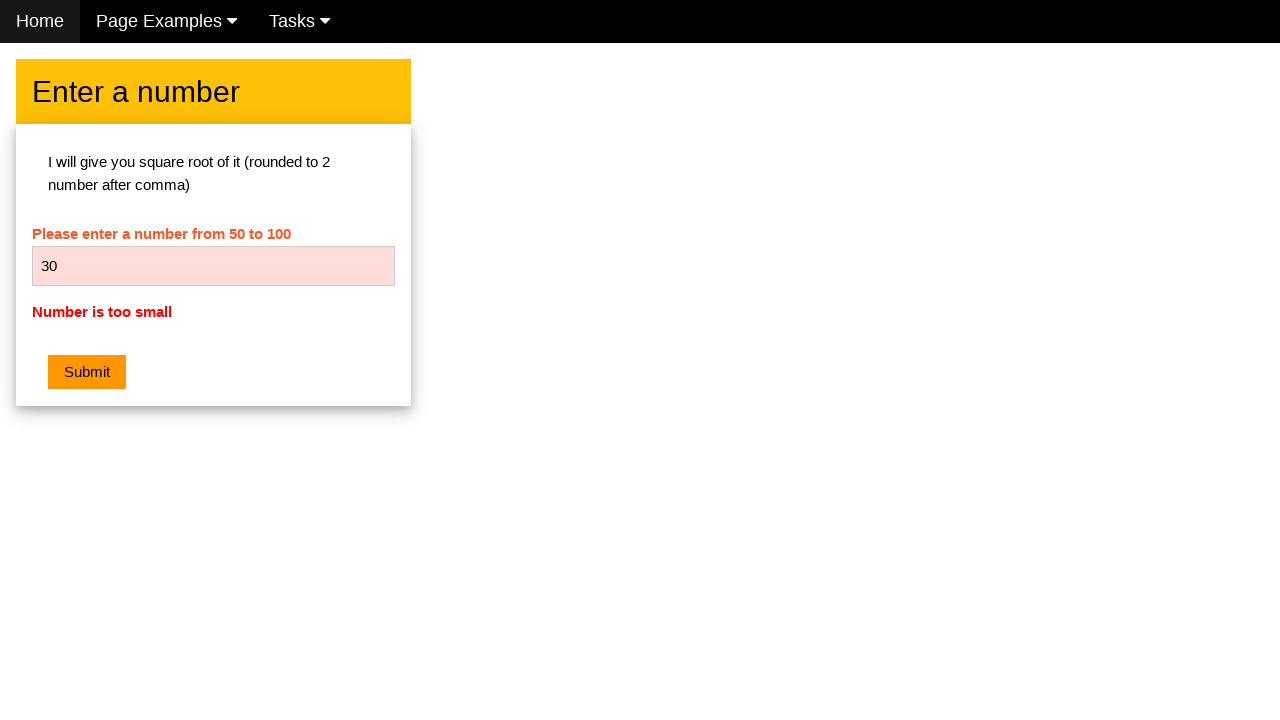

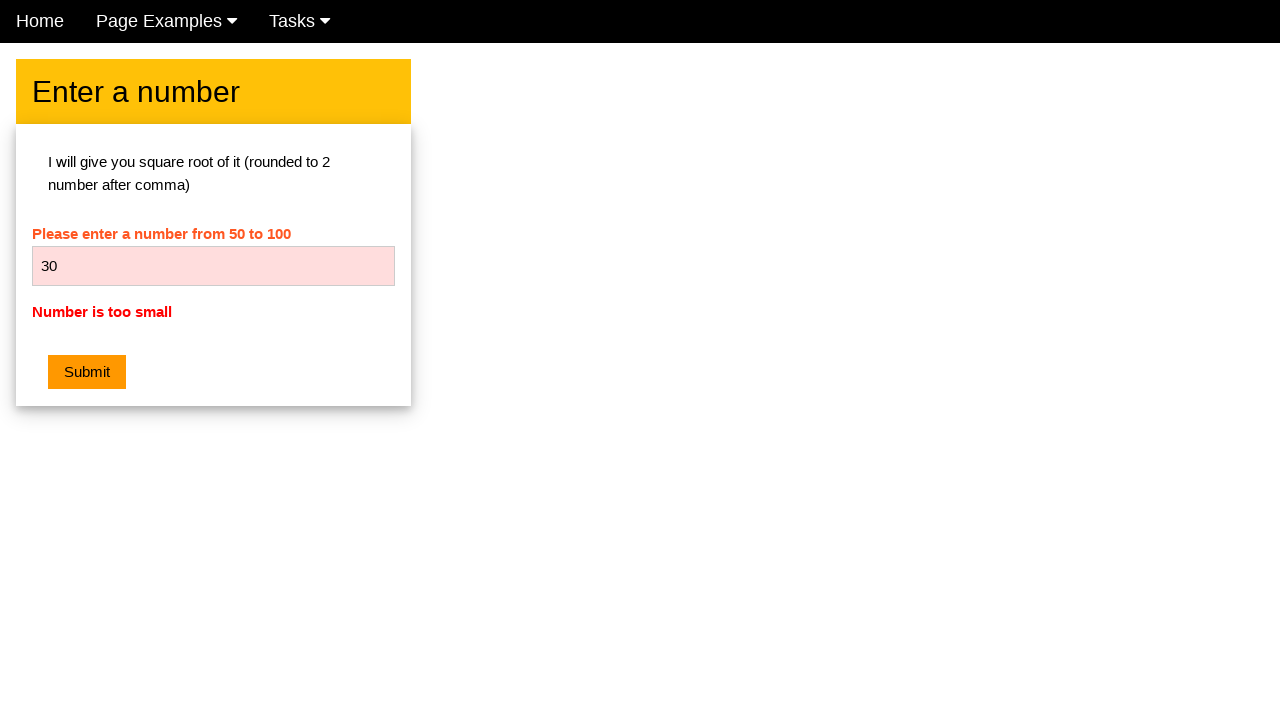